Tests enabling a disabled input field by clicking an enable button and verifying the field becomes editable

Starting URL: https://selectorshub.com/xpath-practice-page/

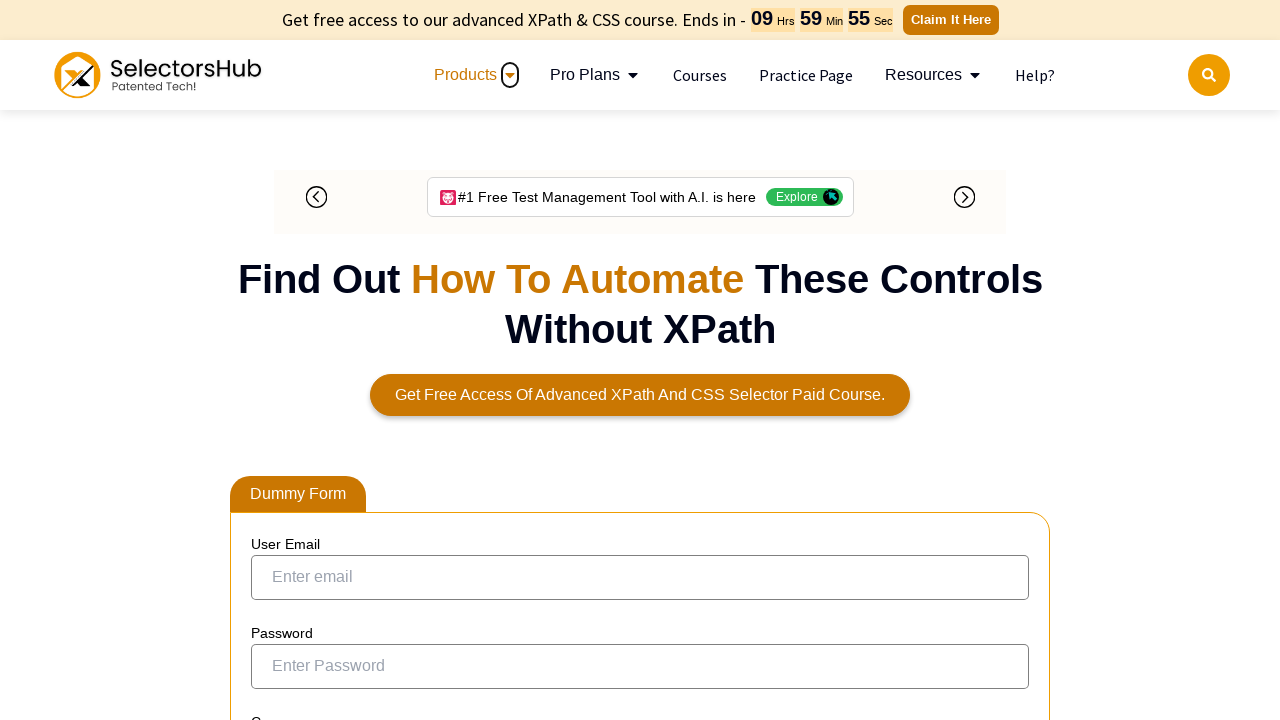

Located the first name input field with placeholder 'First Enter name'
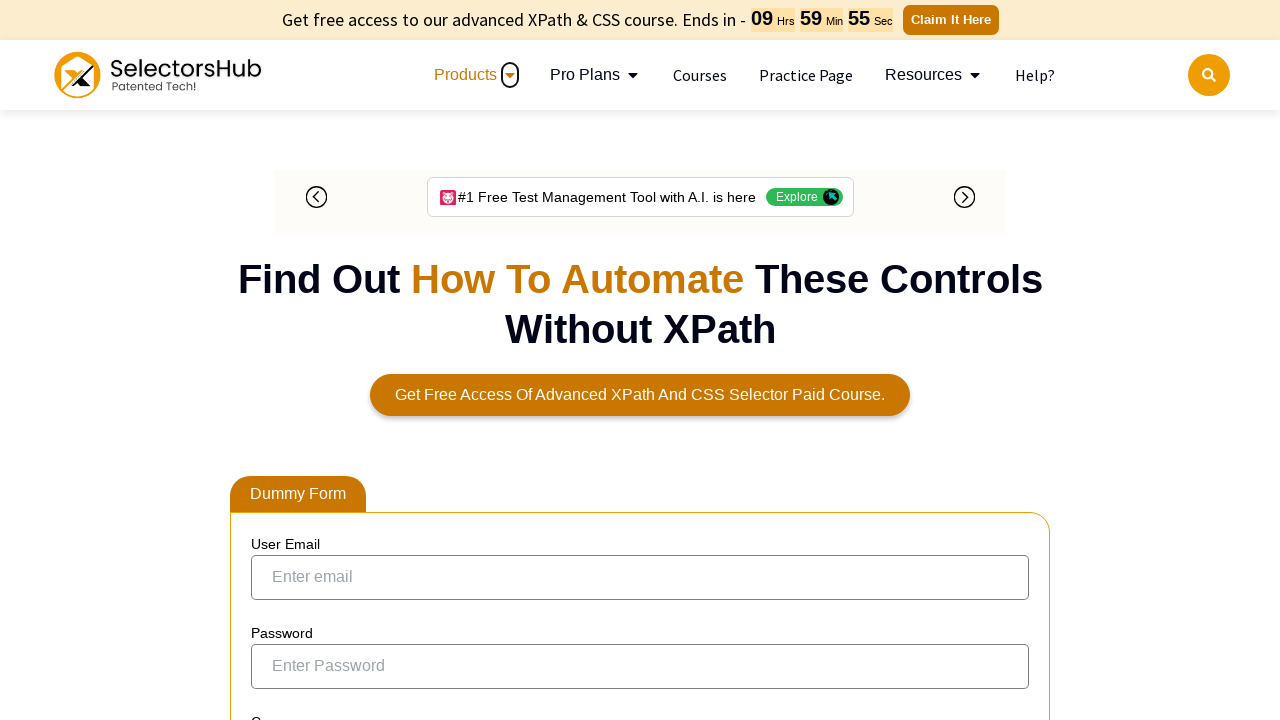

Clicked the enable button/label to activate the first name input field at (396, 338) on label:has-text('Can you enter name here through automation')
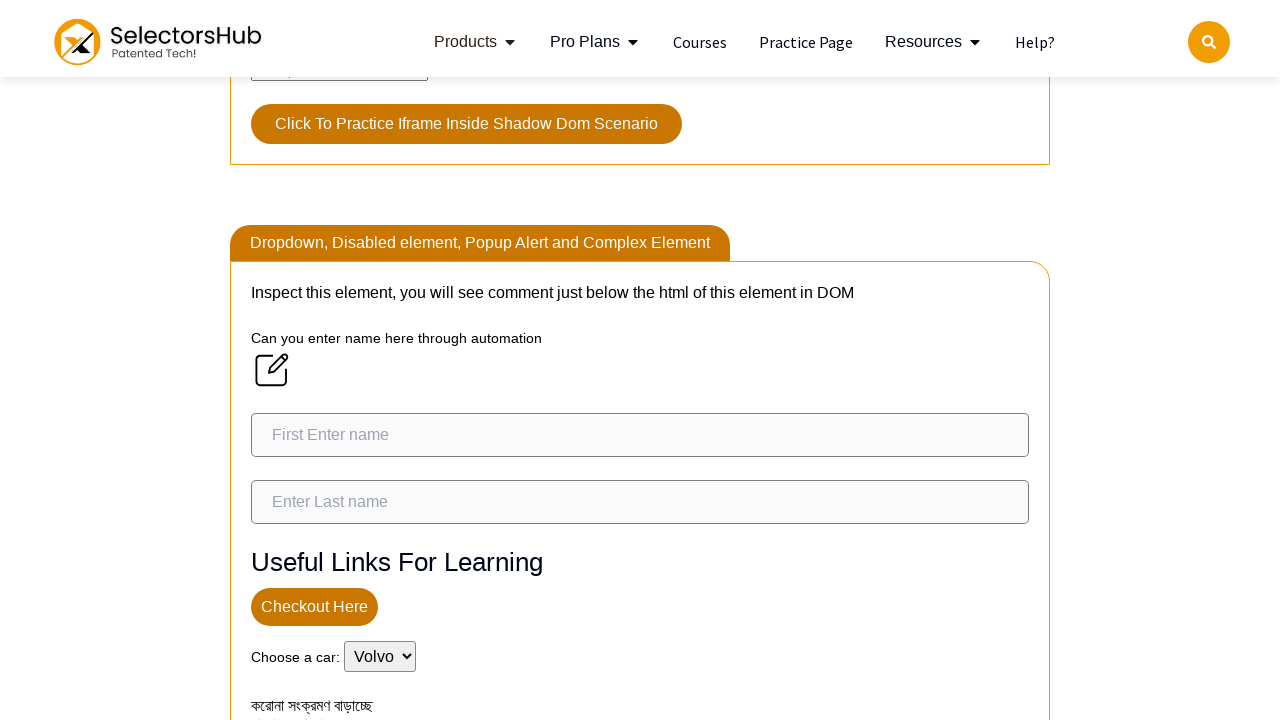

Waited 2500ms for the input field to become enabled
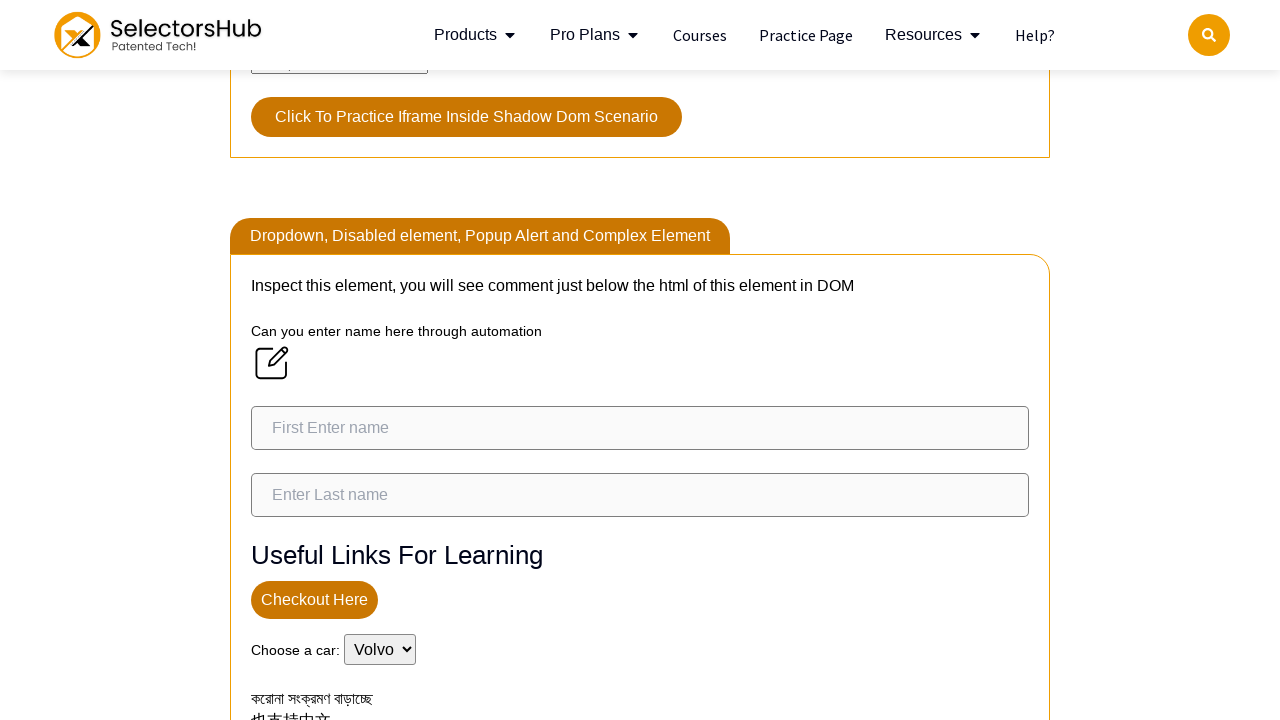

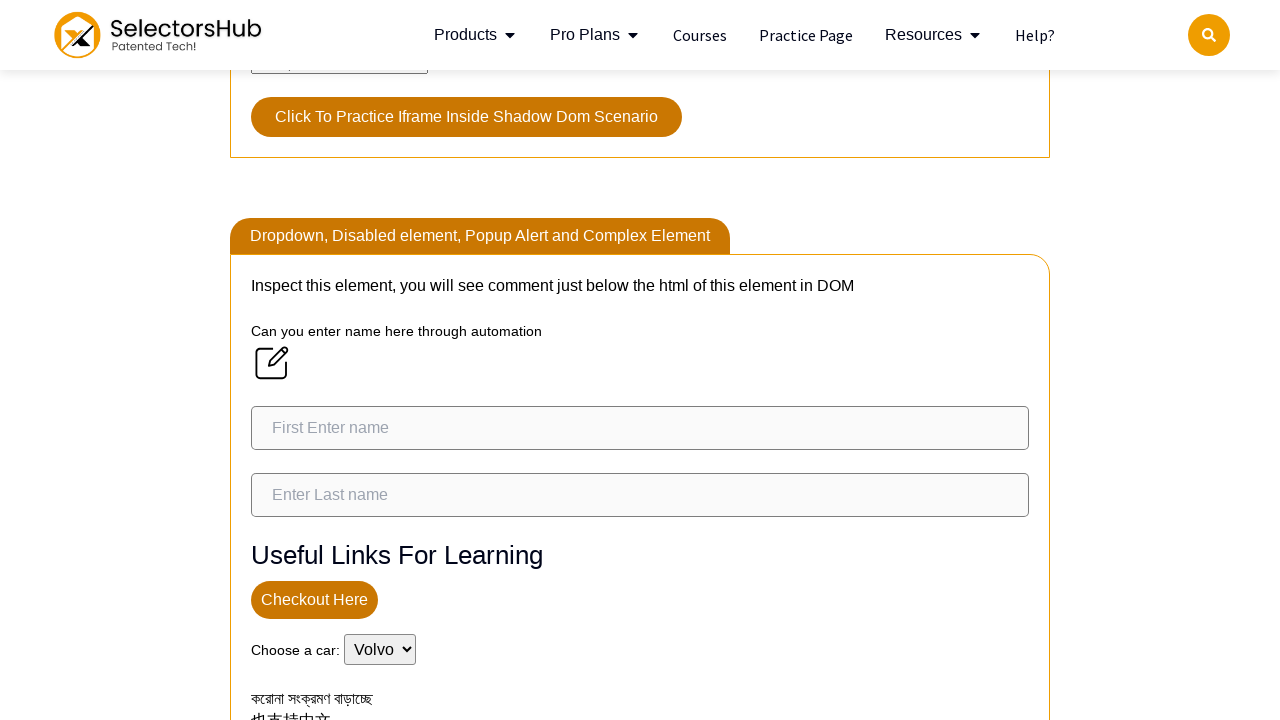